Handles hidden radio button elements by finding all radio buttons with the same ID and clicking the visible one based on its X coordinate position

Starting URL: http://seleniumpractise.blogspot.com/2016/08/how-to-automate-radio-button-in.html

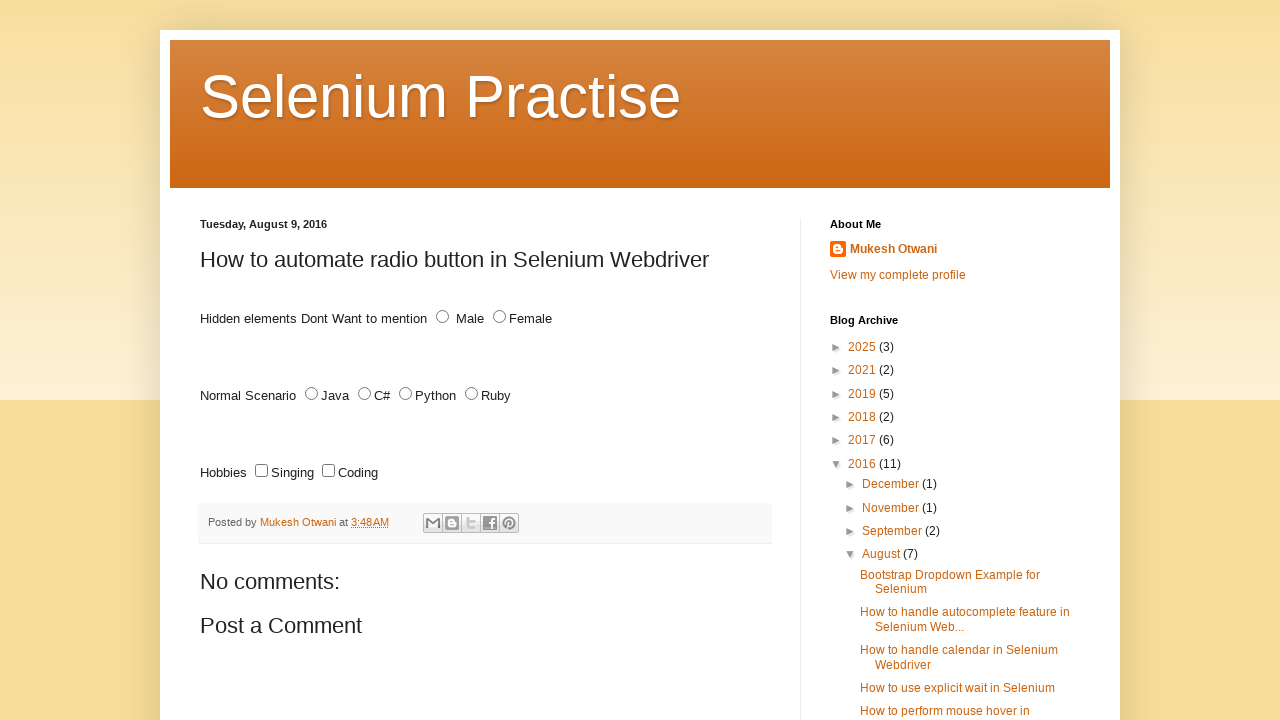

Located all radio button elements with id='male'
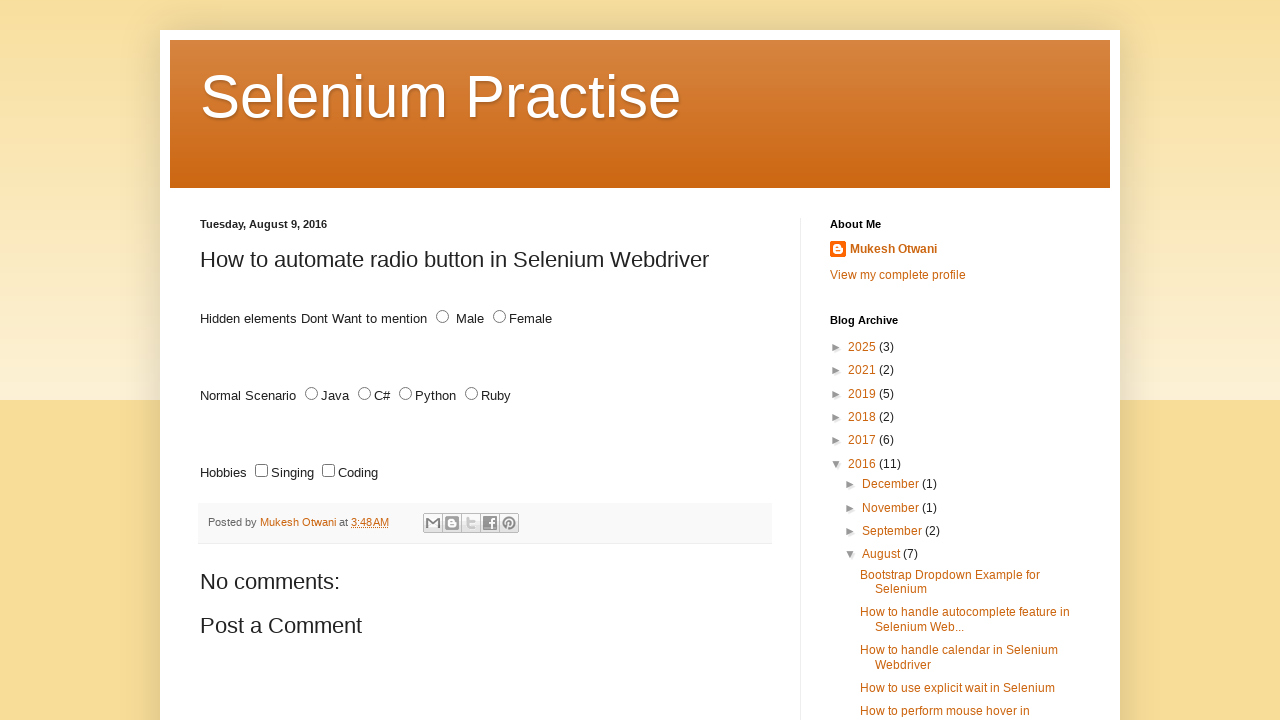

Retrieved bounding box coordinates for radio button
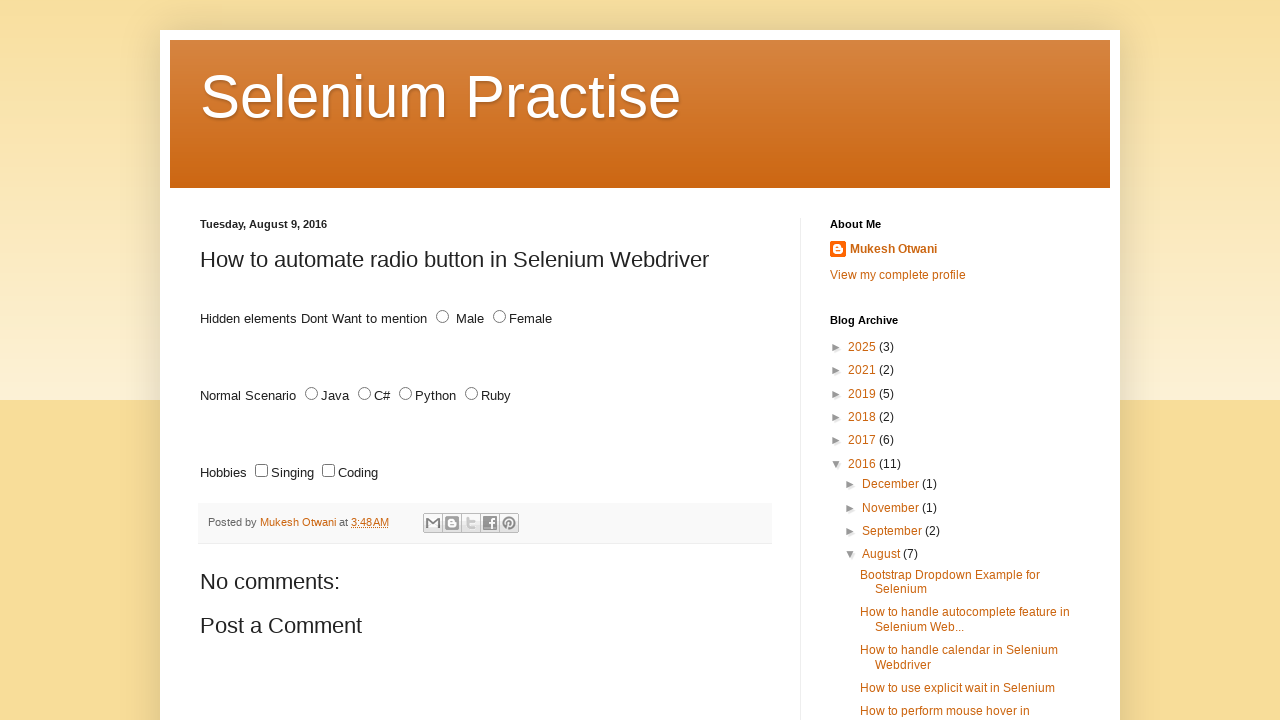

Retrieved bounding box coordinates for radio button
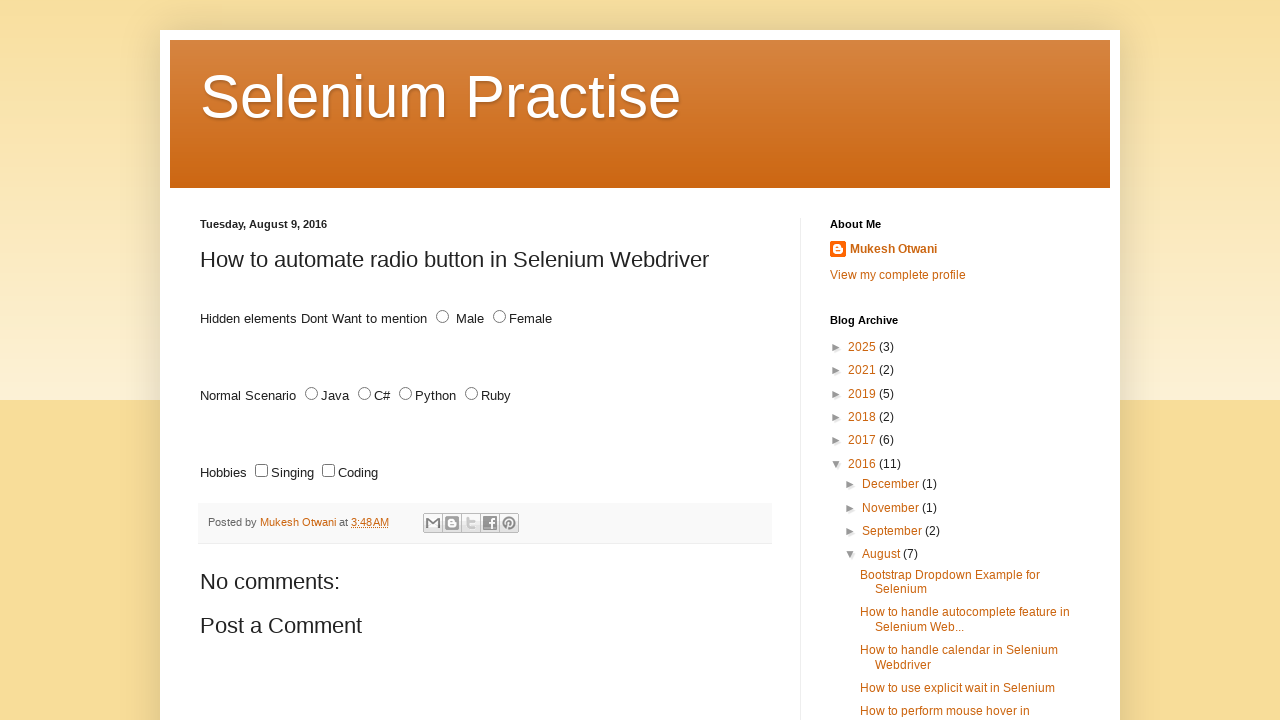

Clicked visible radio button (X coordinate is non-zero) at (442, 317) on #male >> nth=1
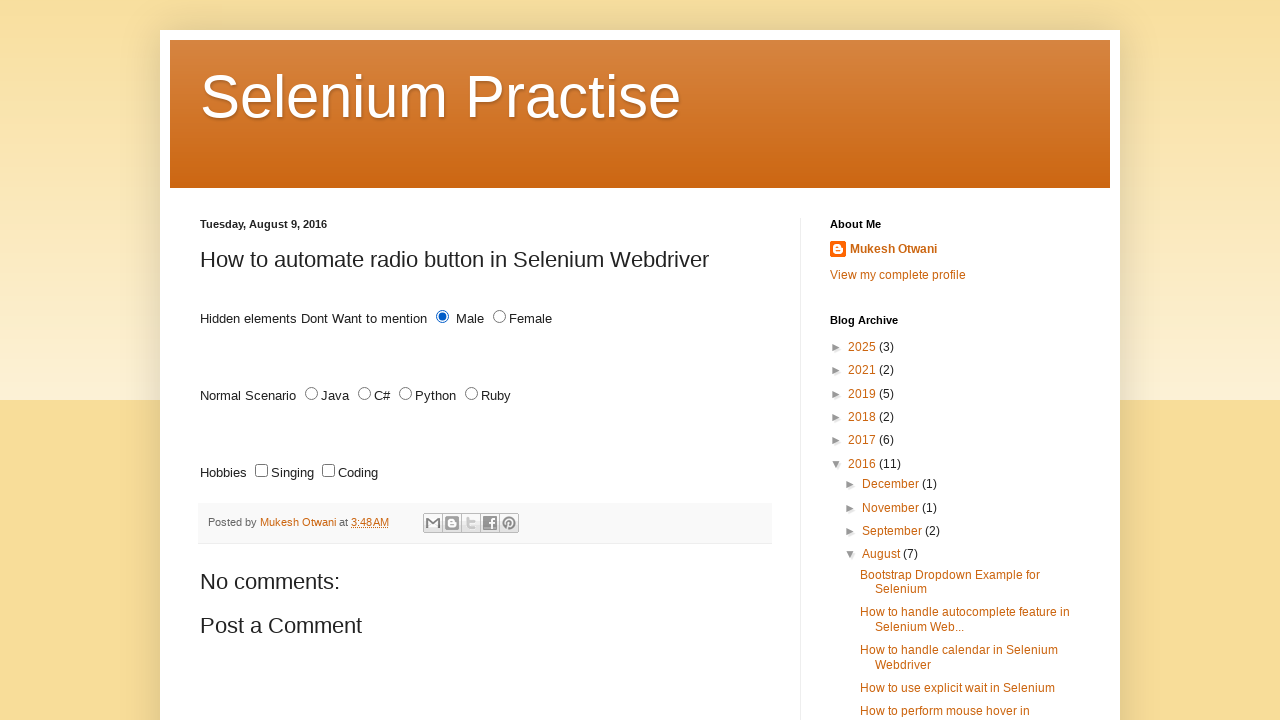

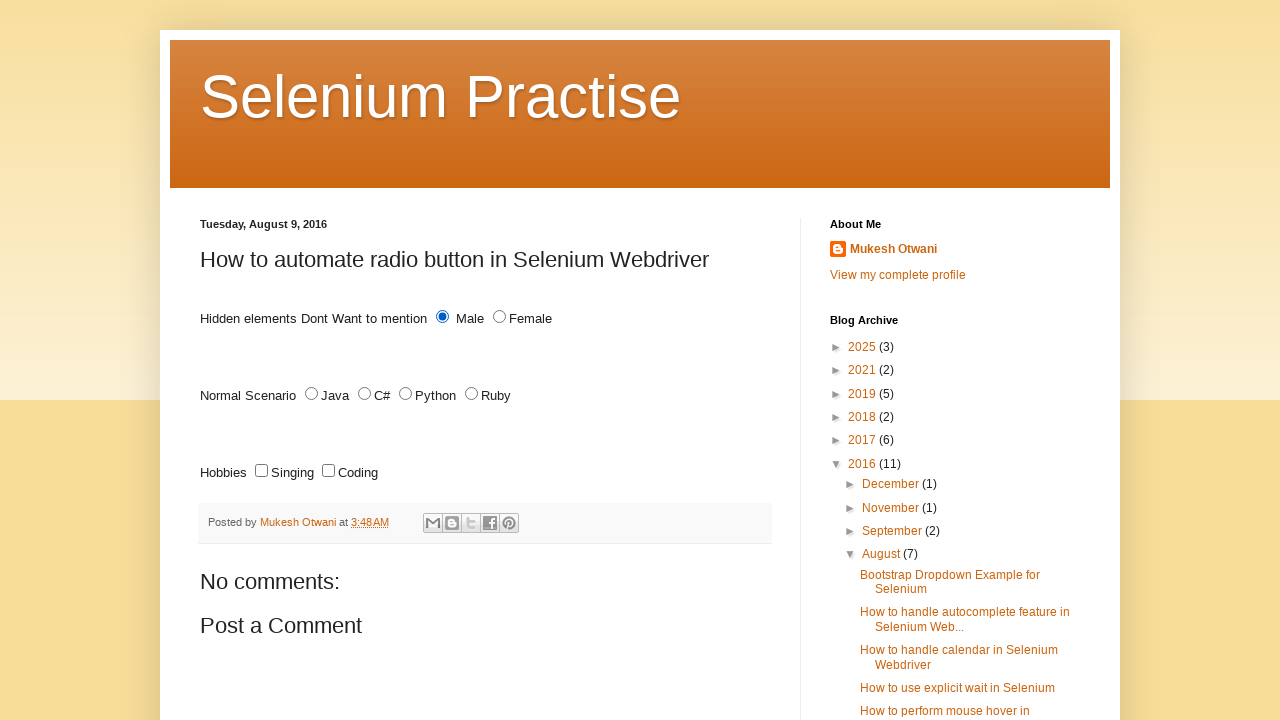